Tests JavaScript confirm dialog by clicking the confirm button and accepting it

Starting URL: https://testpages.eviltester.com/styled/alerts/alert-test.html

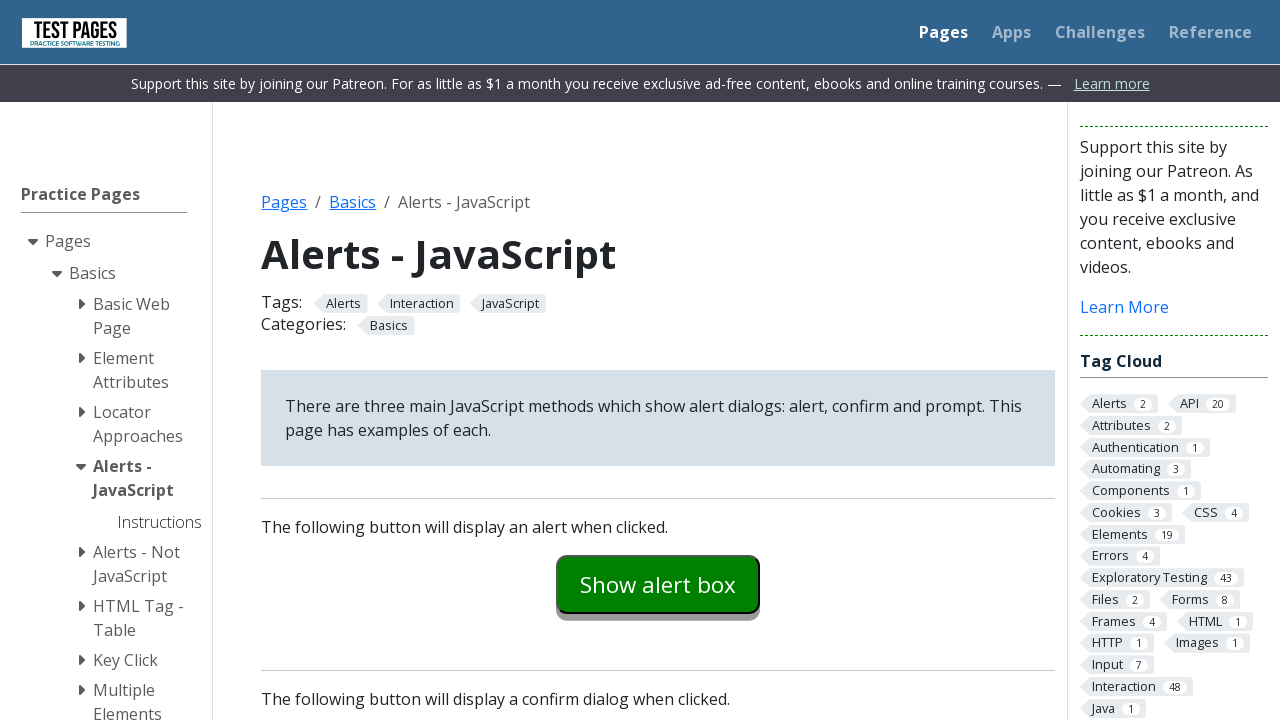

Set up dialog handler to accept confirm dialogs
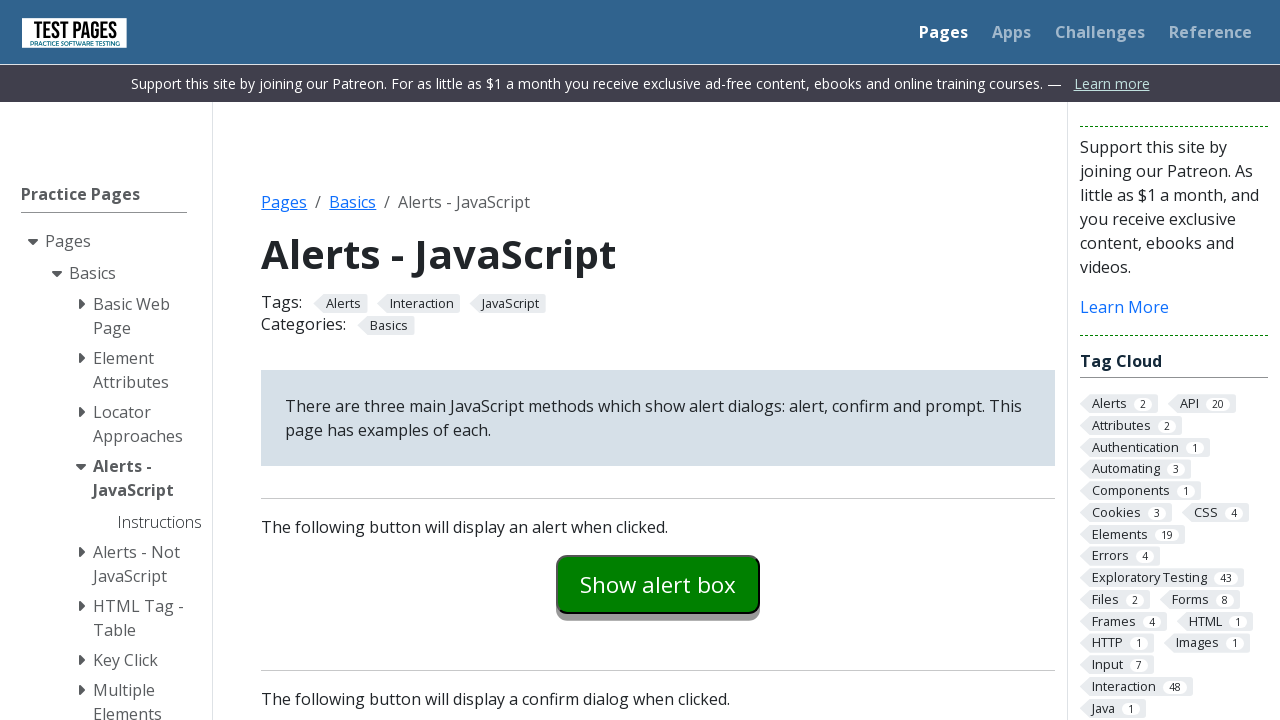

Clicked the confirm button to trigger confirm dialog at (658, 360) on #confirmexample
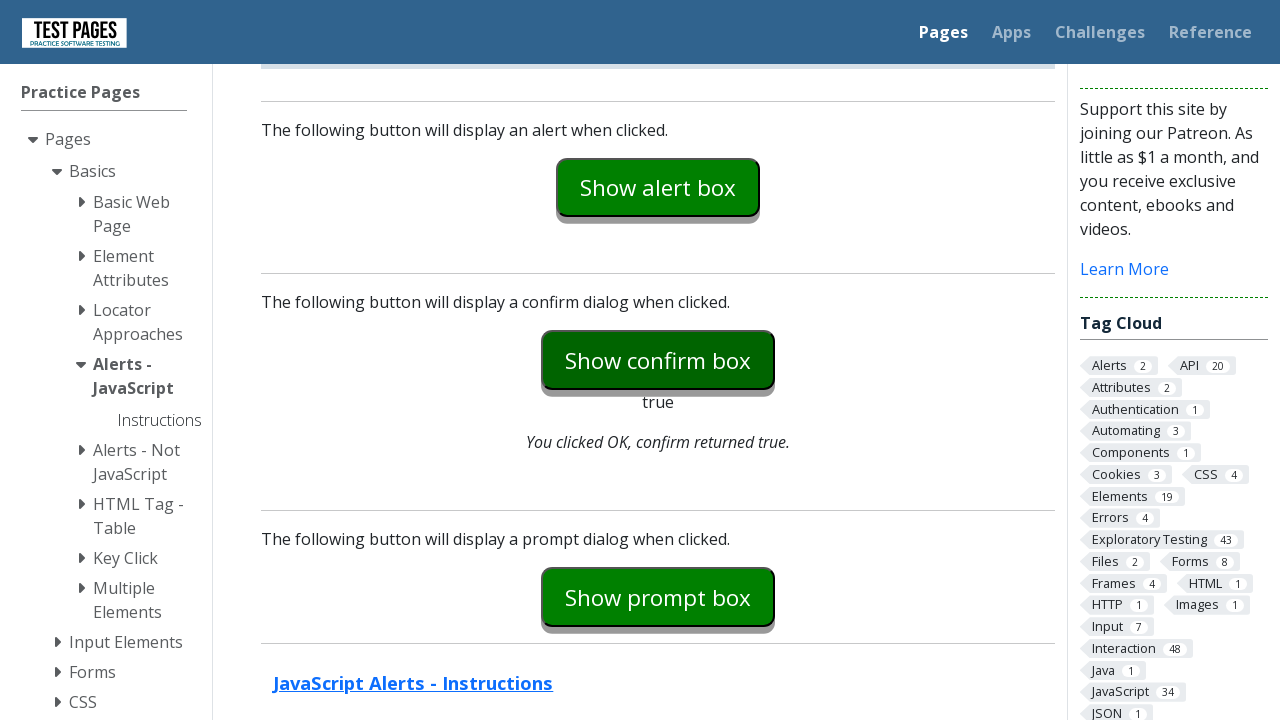

Confirm explanation text appeared after accepting the dialog
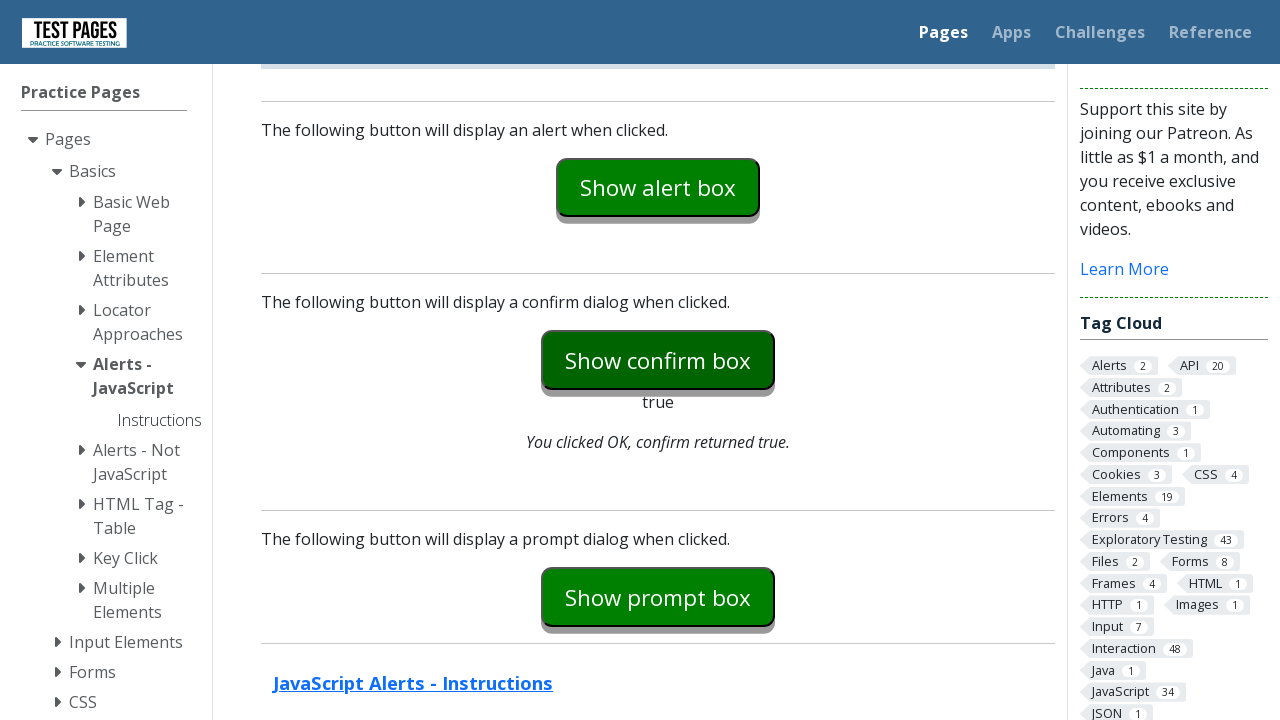

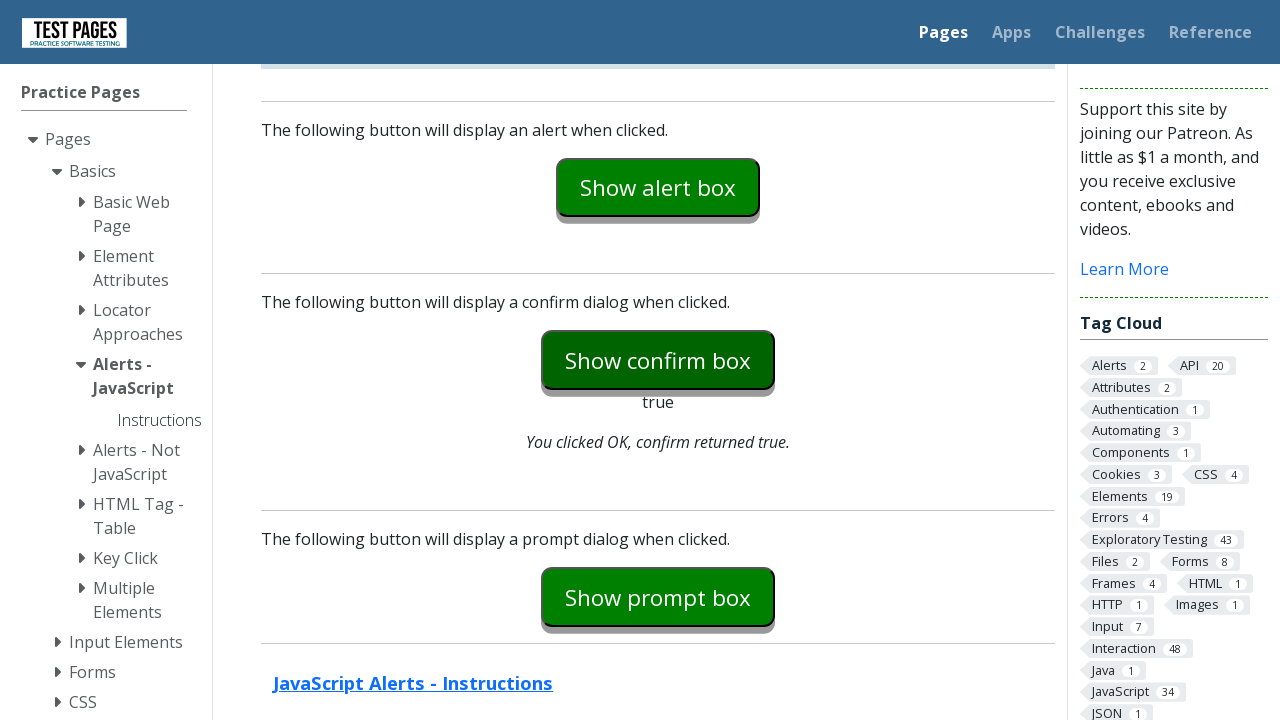